Tests the flight booking flow on BlazeDemo by selecting a destination city, choosing a flight, filling in passenger details (name, address, city, zip code), and completing the purchase.

Starting URL: https://blazedemo.com/

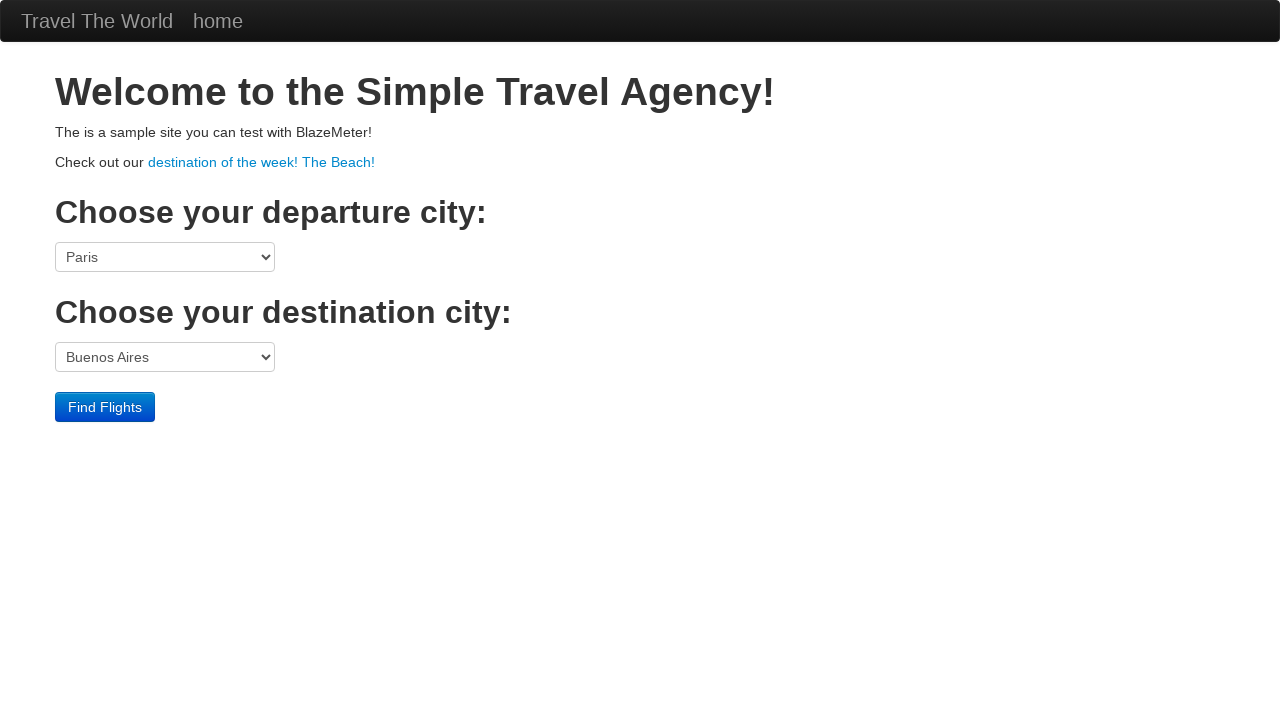

Clicked on destination port dropdown at (165, 357) on select[name='toPort']
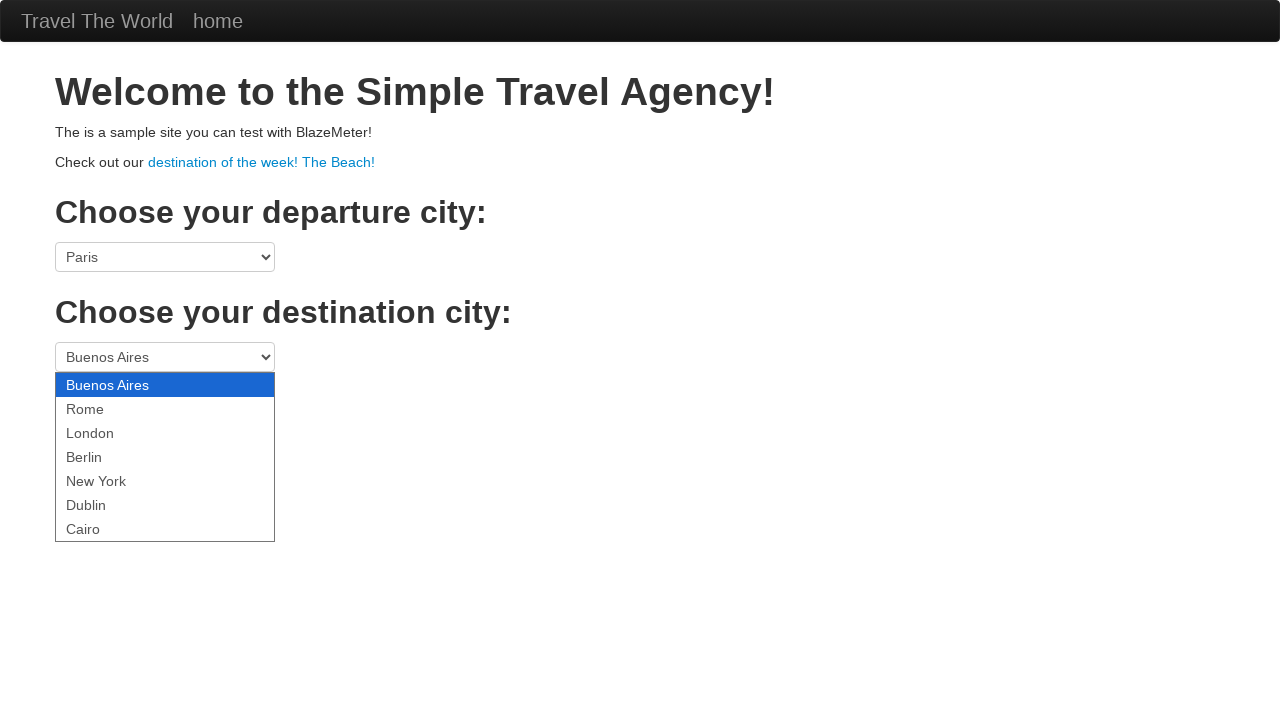

Selected London as destination city on select[name='toPort']
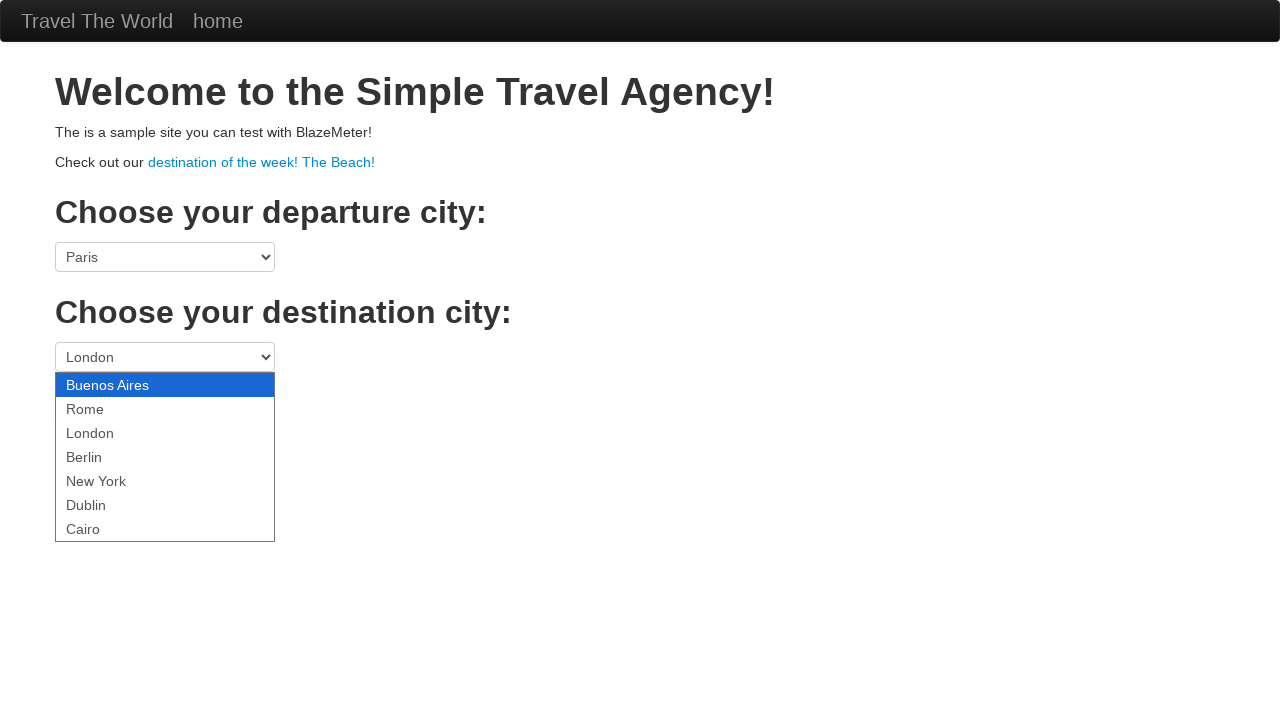

Clicked Find Flights button at (105, 407) on .btn-primary
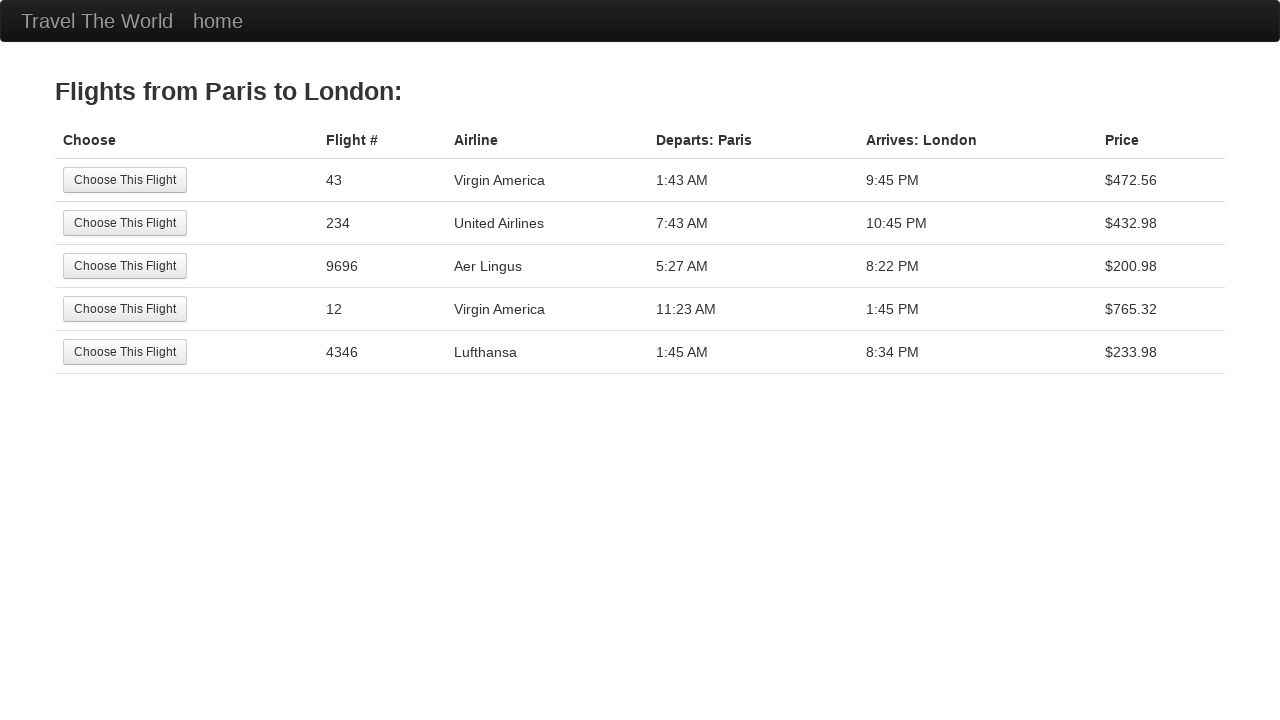

Selected the 5th flight option at (125, 352) on tr:nth-child(5) .btn
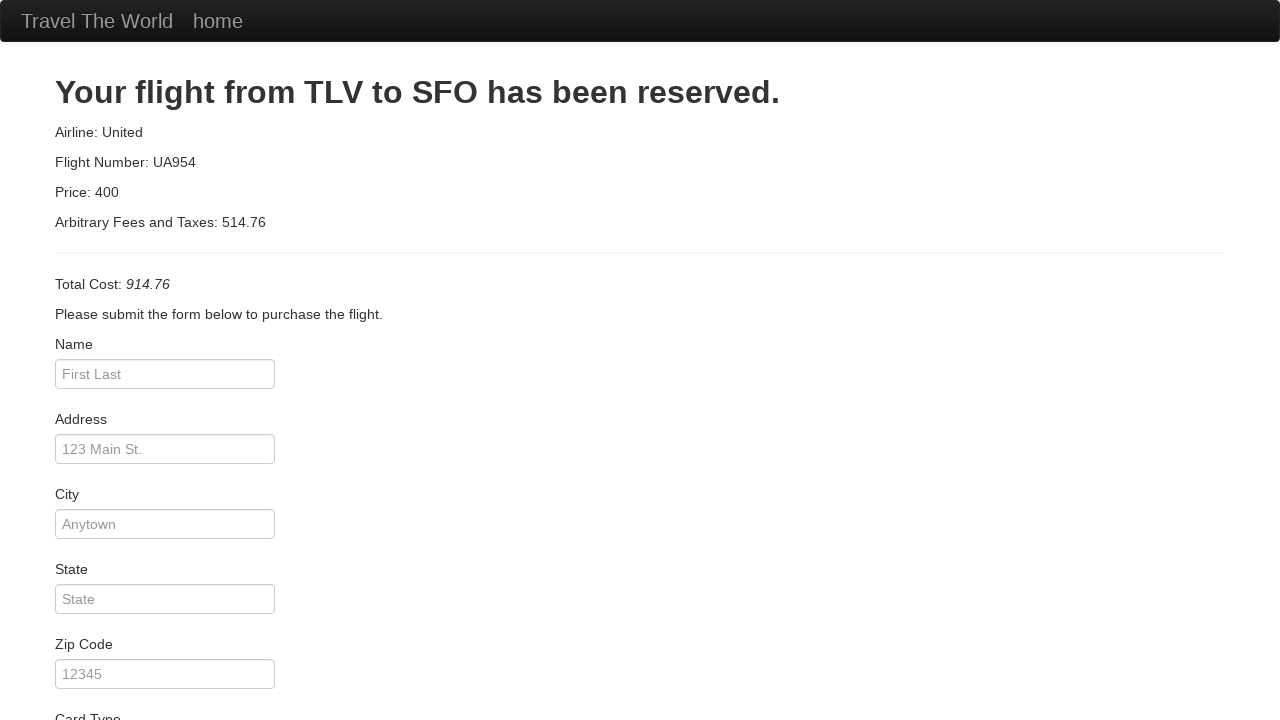

Clicked on passenger name input field at (165, 374) on #inputName
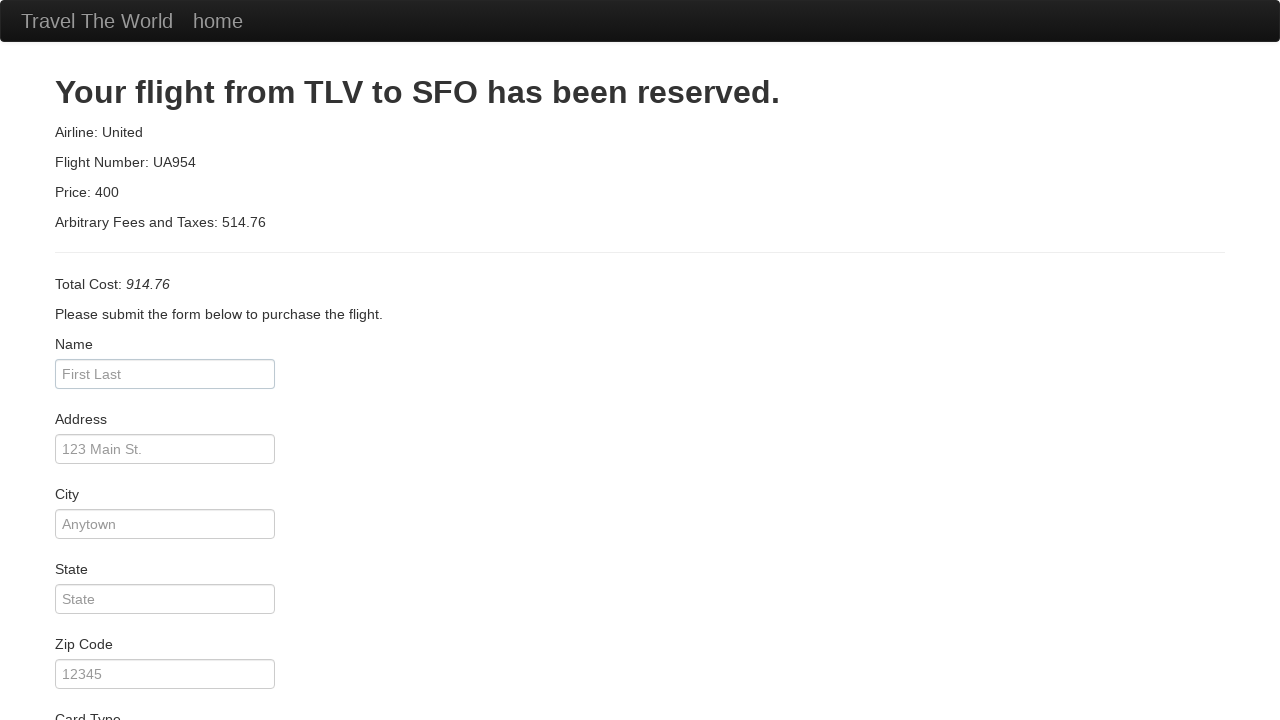

Filled in passenger name: Maria Santos on #inputName
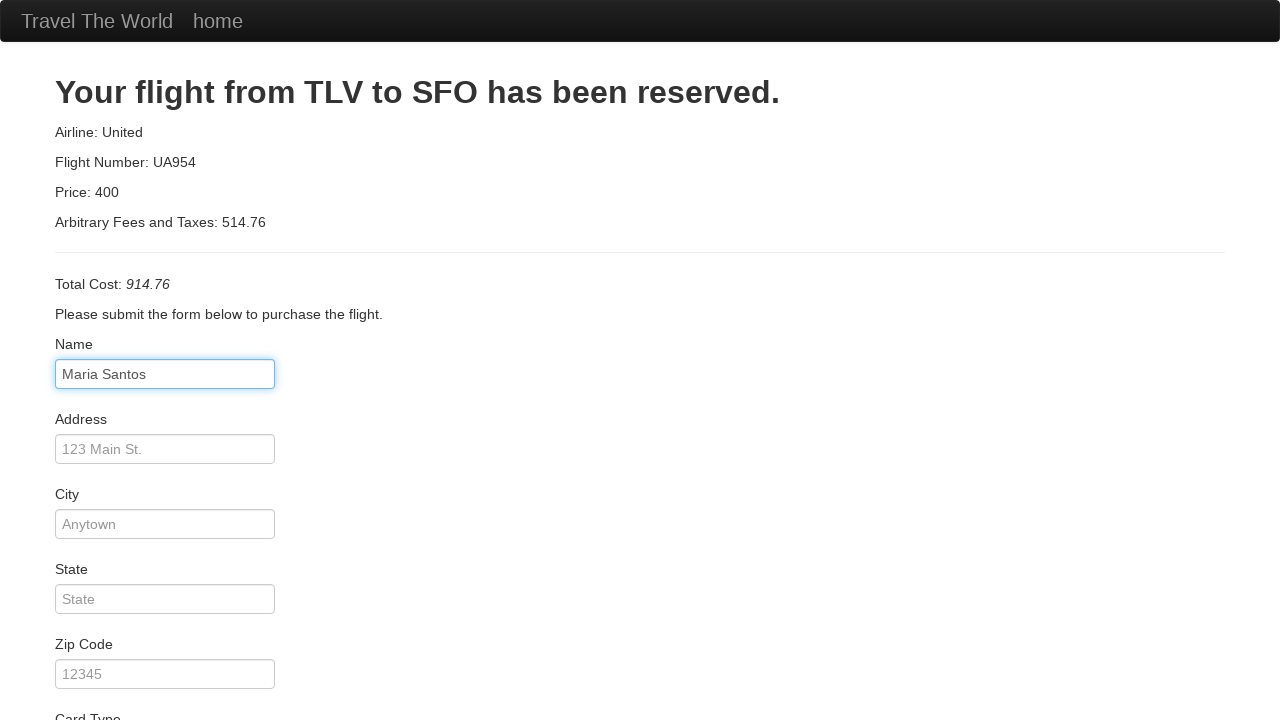

Filled in passenger address: Rua das Flores, 45, 2º Esquerdo on #address
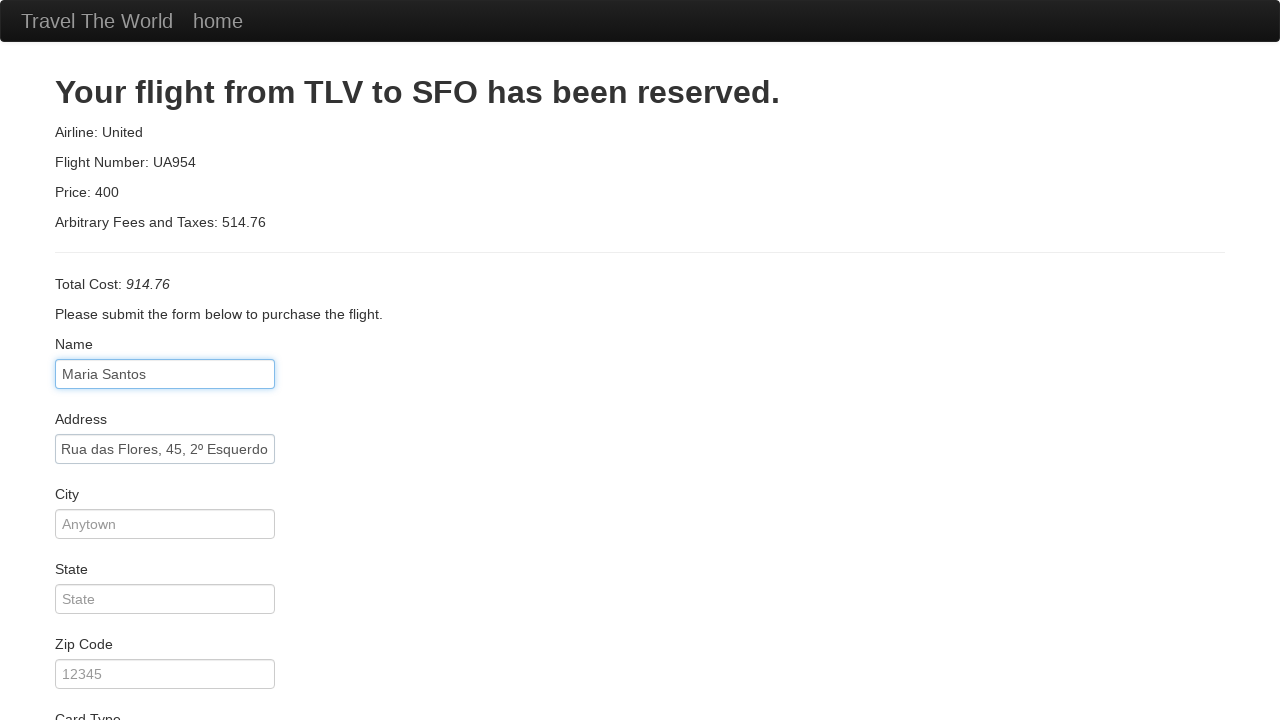

Filled in passenger city: Porto on #city
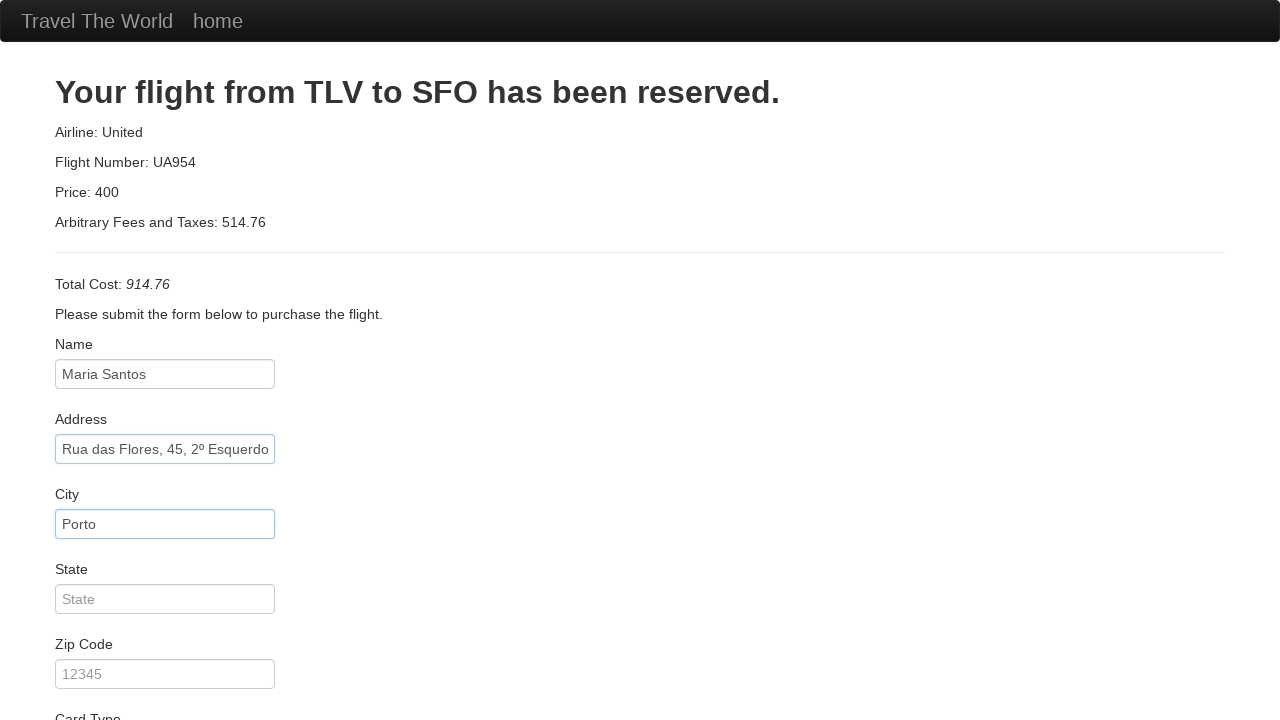

Filled in passenger zip code: 4000-123 on #zipCode
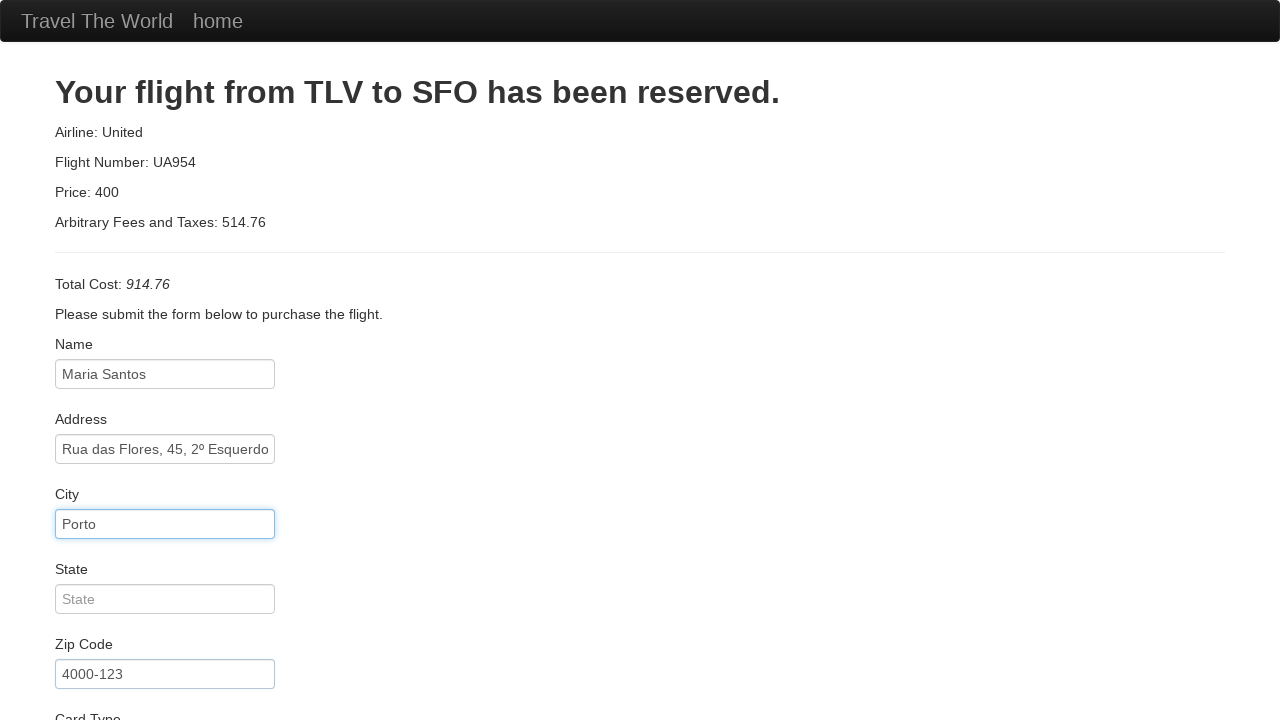

Clicked Purchase Flight button to complete booking at (118, 685) on .btn-primary
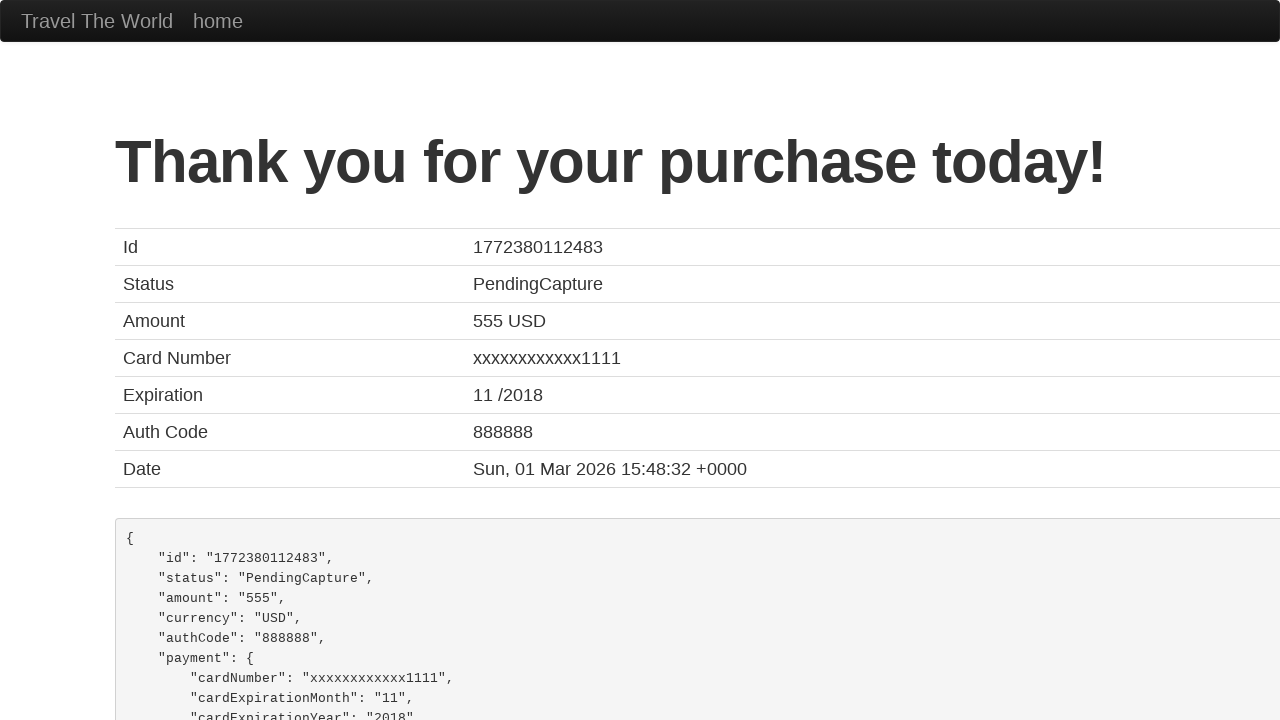

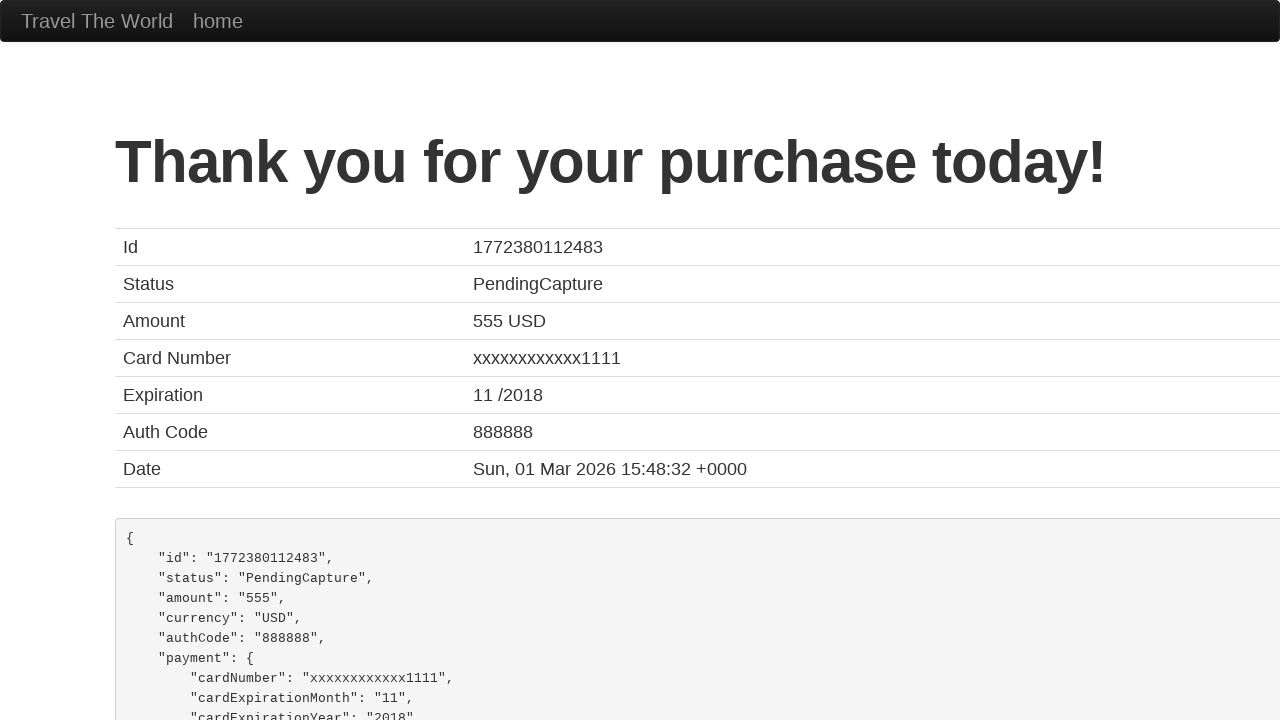